Interacts with a math challenge page by reading an input value, calculating the result using a logarithmic formula, filling in the answer, checking a checkbox, selecting a radio button, and submitting the form.

Starting URL: http://suninjuly.github.io/math.html

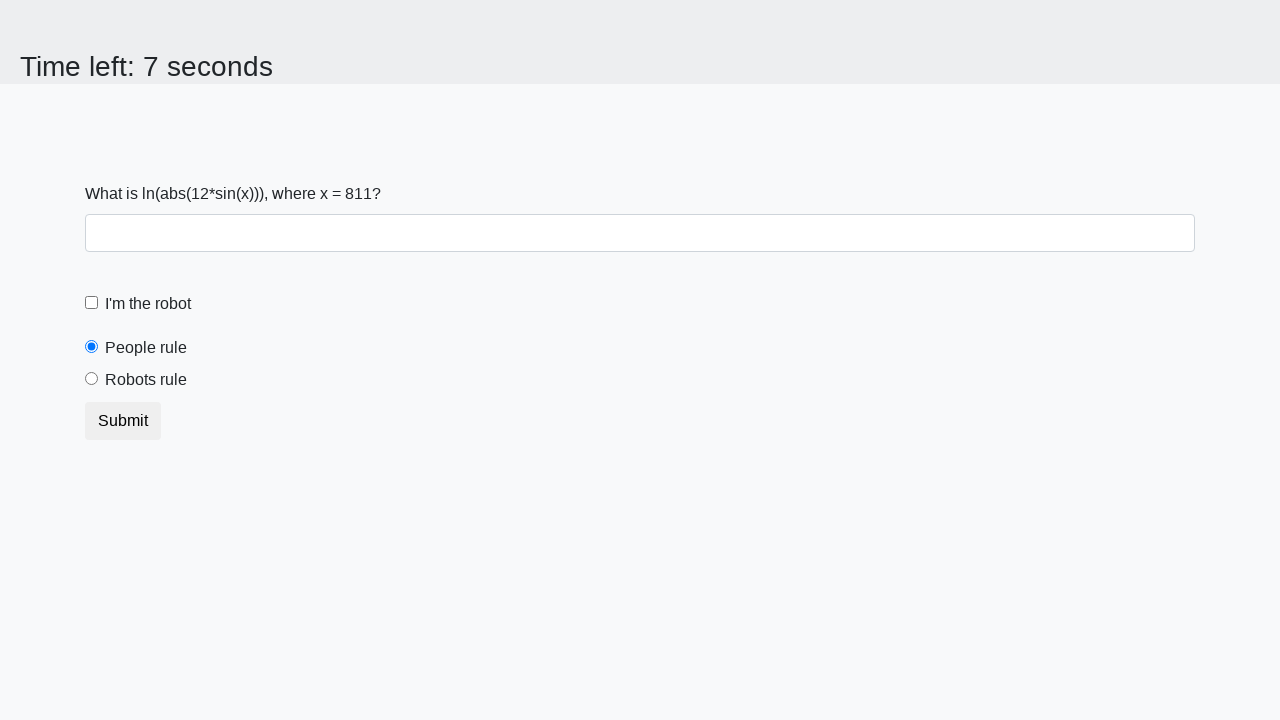

Retrieved input value from #input_value element
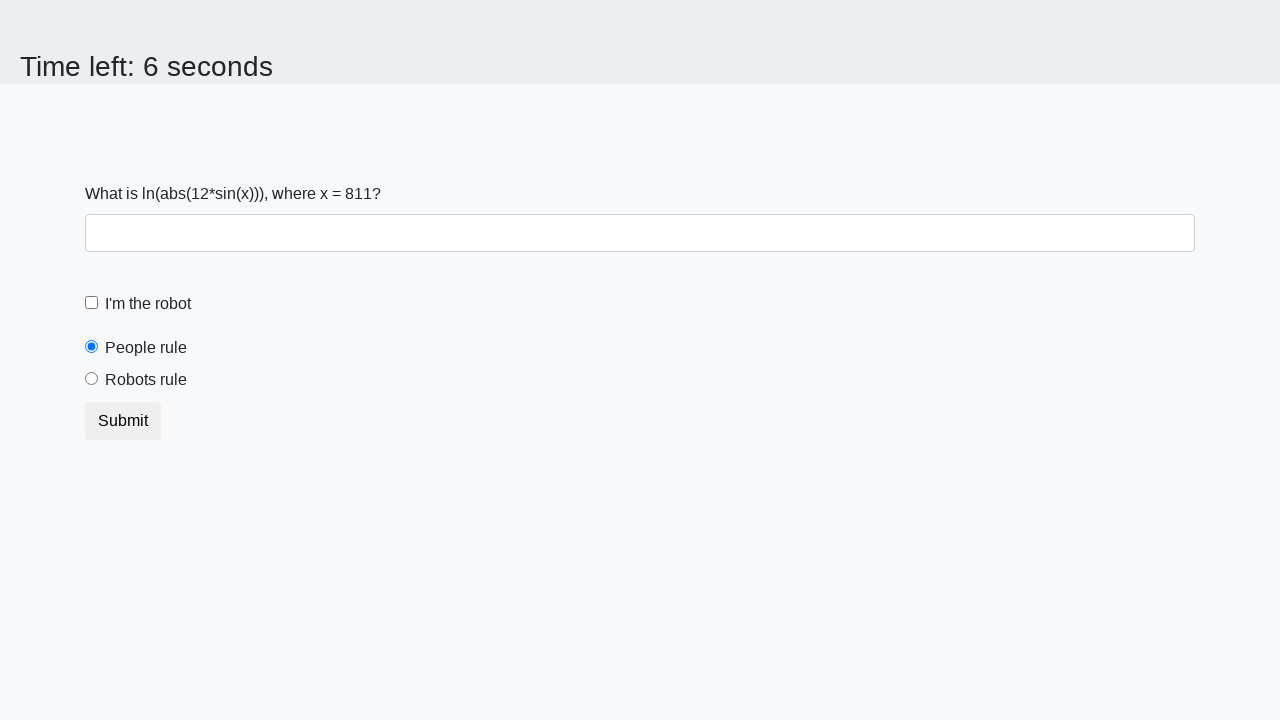

Calculated logarithmic result: log(abs(12*sin(811))) = 1.6910095620870318
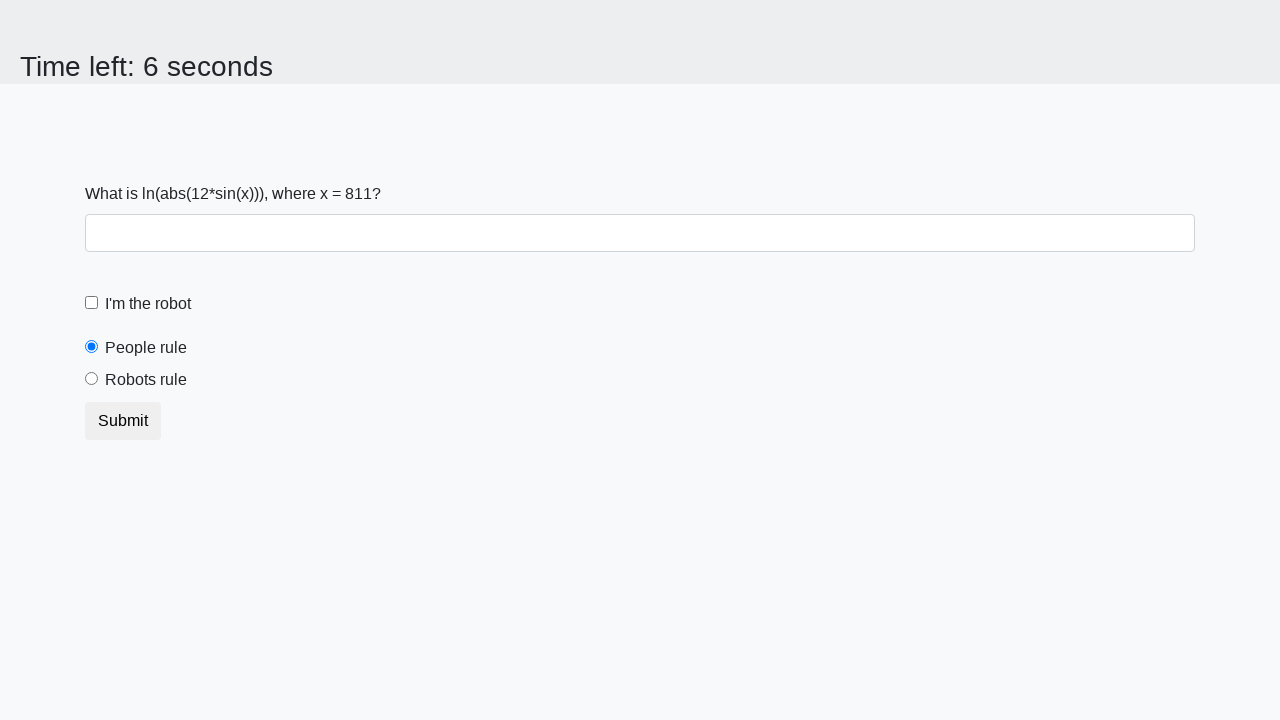

Filled answer field with calculated value: 1.6910095620870318 on #answer
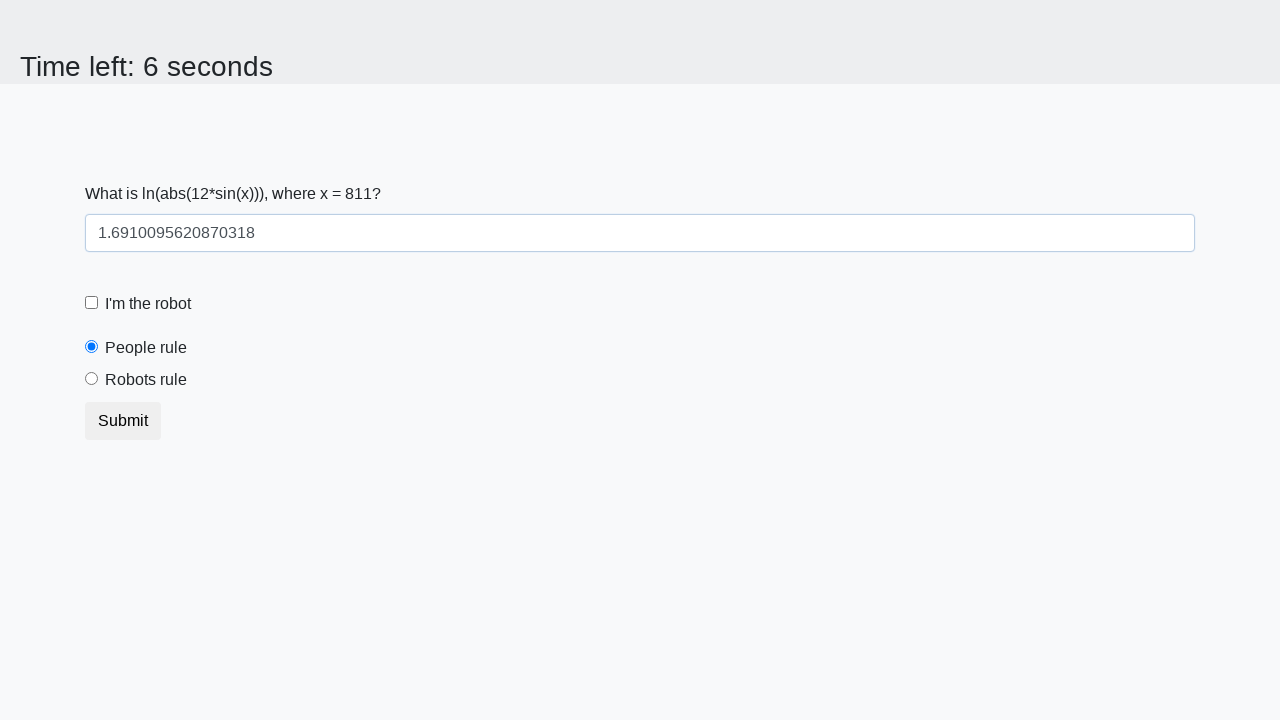

Checked the robot checkbox at (92, 303) on #robotCheckbox
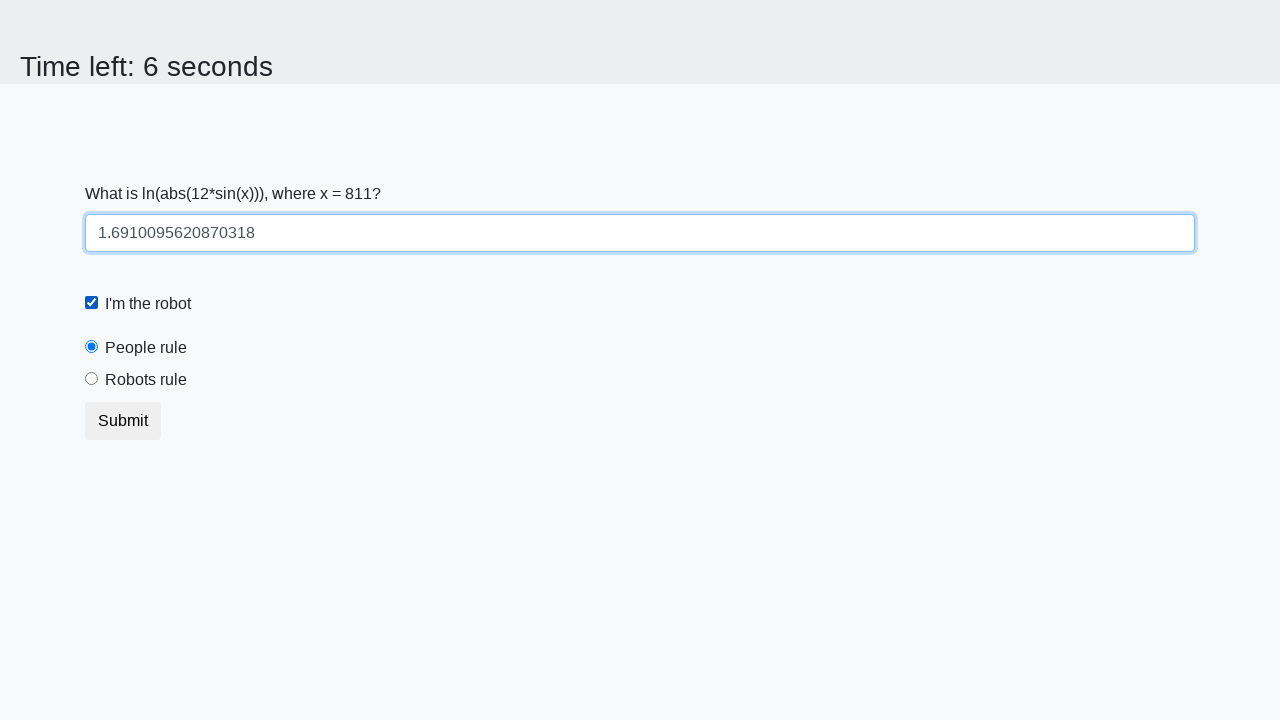

Selected the robots rule radio button at (92, 379) on #robotsRule
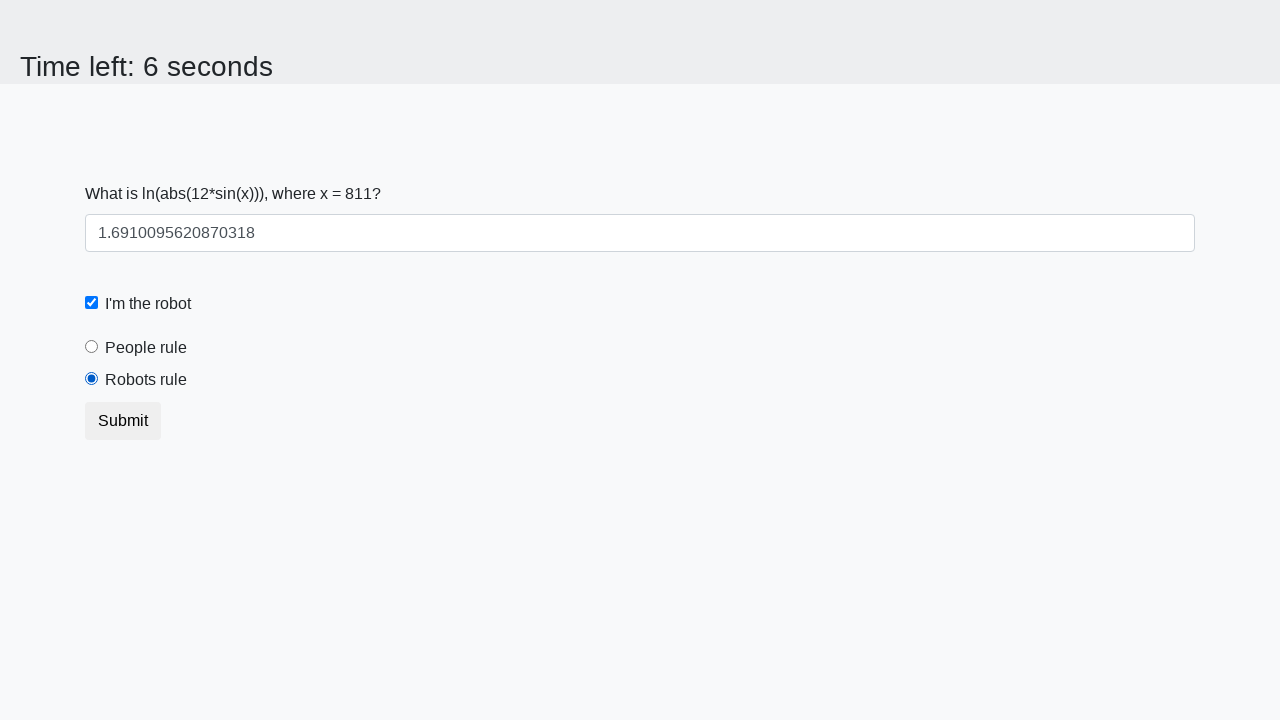

Clicked the submit button to complete the math challenge at (123, 421) on button.btn
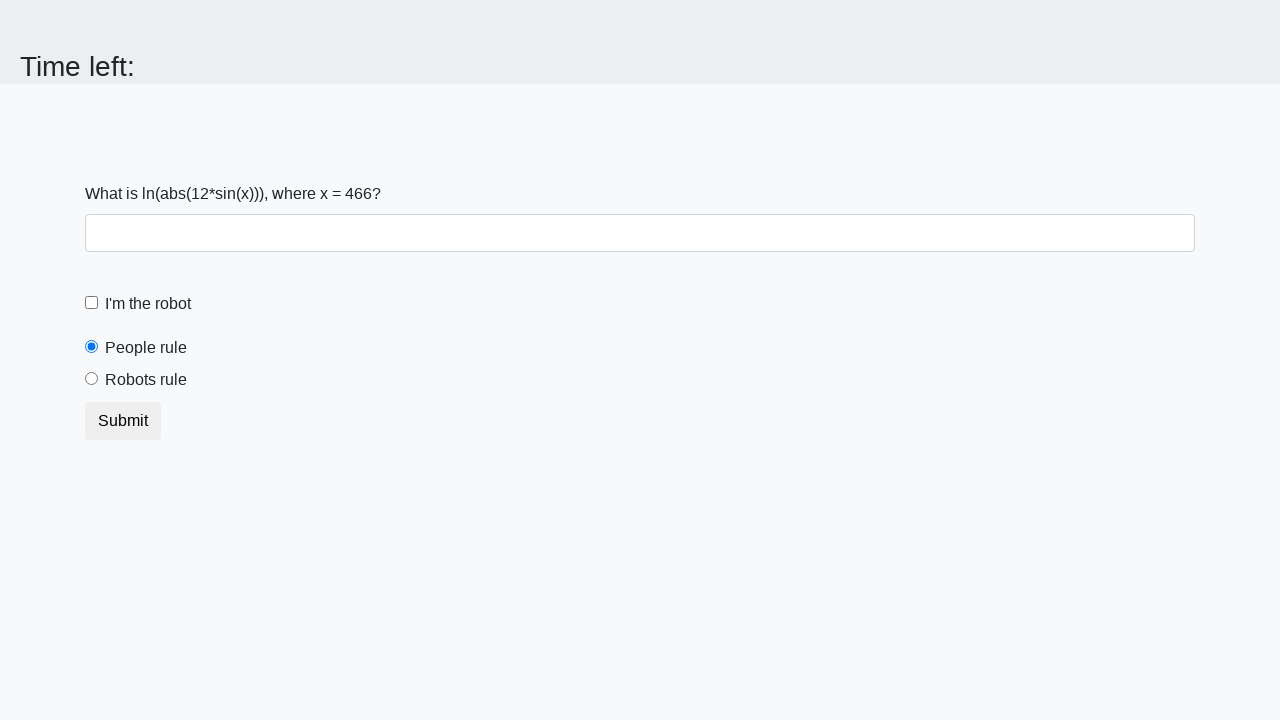

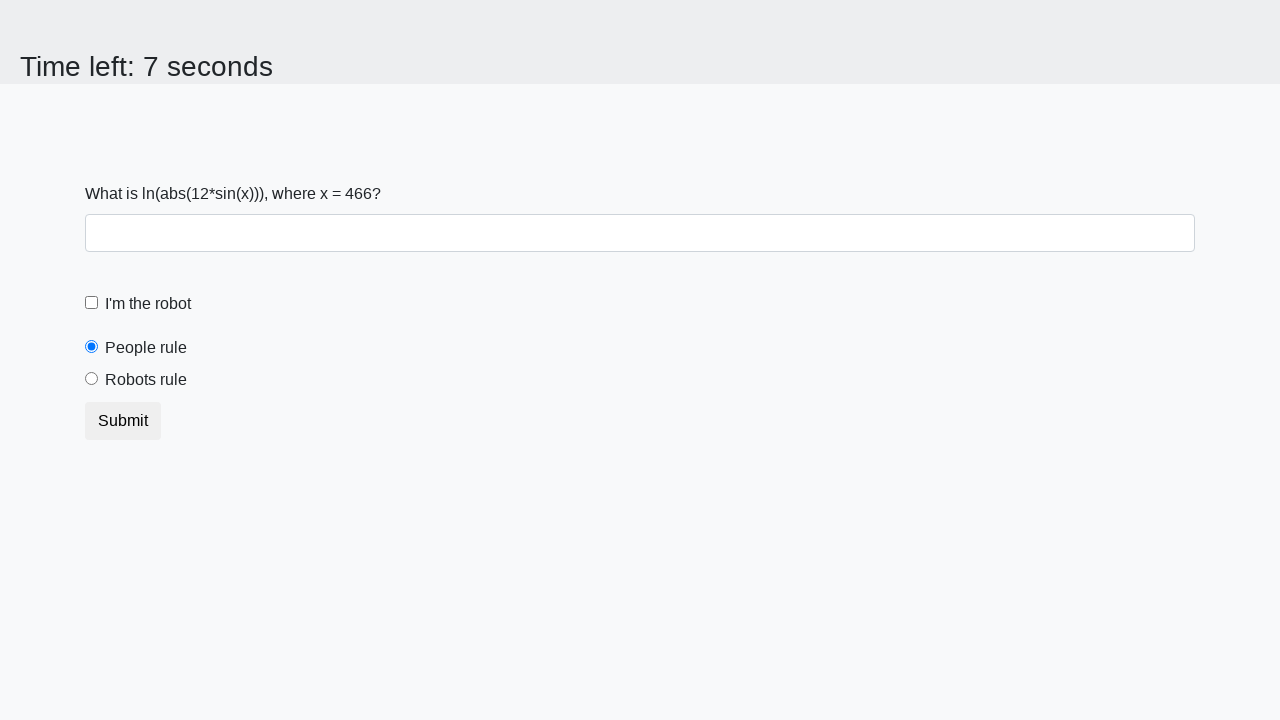